Tests the Practice Form on DemoQA by filling out a registration form with personal details, selecting gender, hobbies, and submitting.

Starting URL: https://demoqa.com/

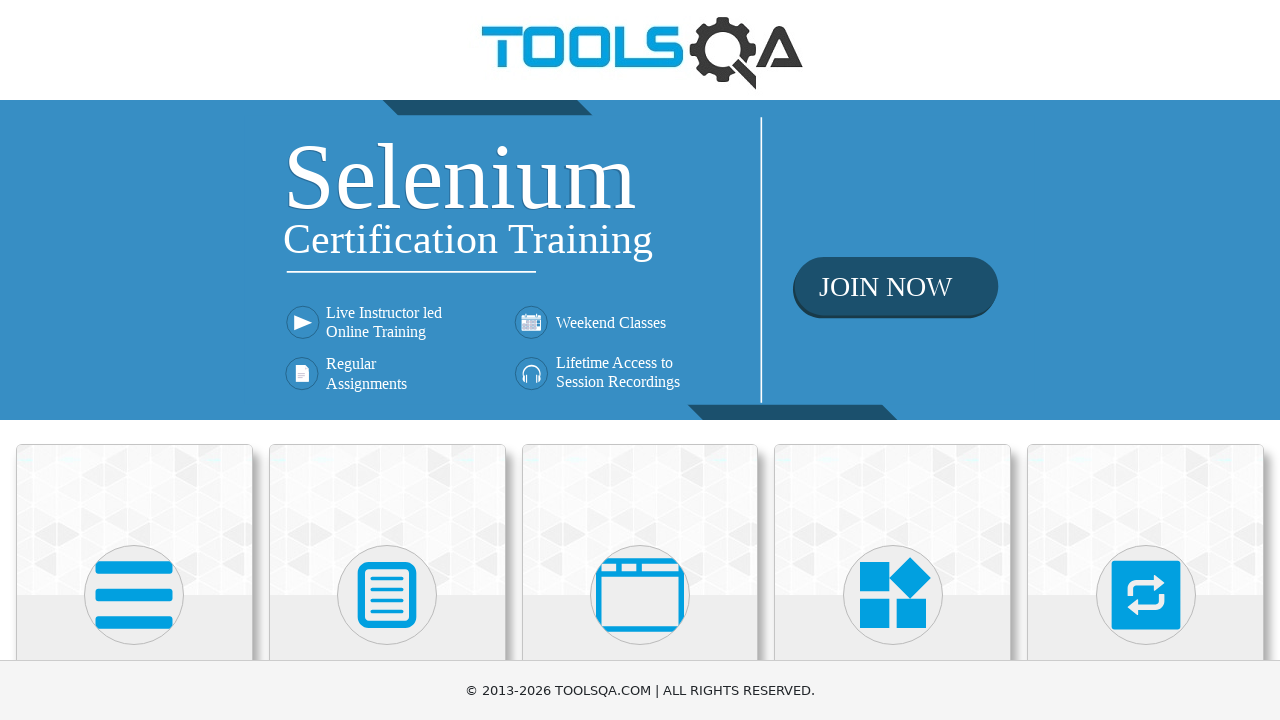

Clicked on Forms card at (387, 577) on xpath=//div[@class='card-body']//child::h5[text()='Forms']//parent::div//parent:
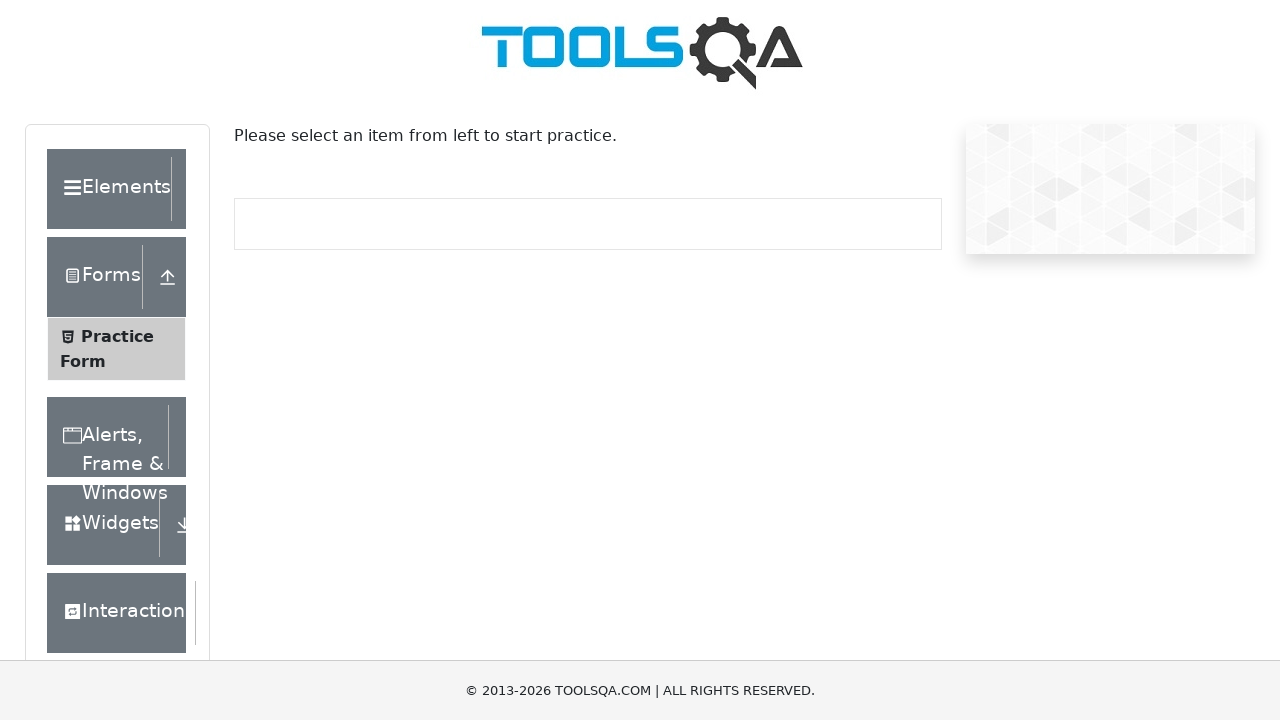

Clicked on Practice Form menu item at (117, 336) on xpath=//span[contains(text(),'Practice')]
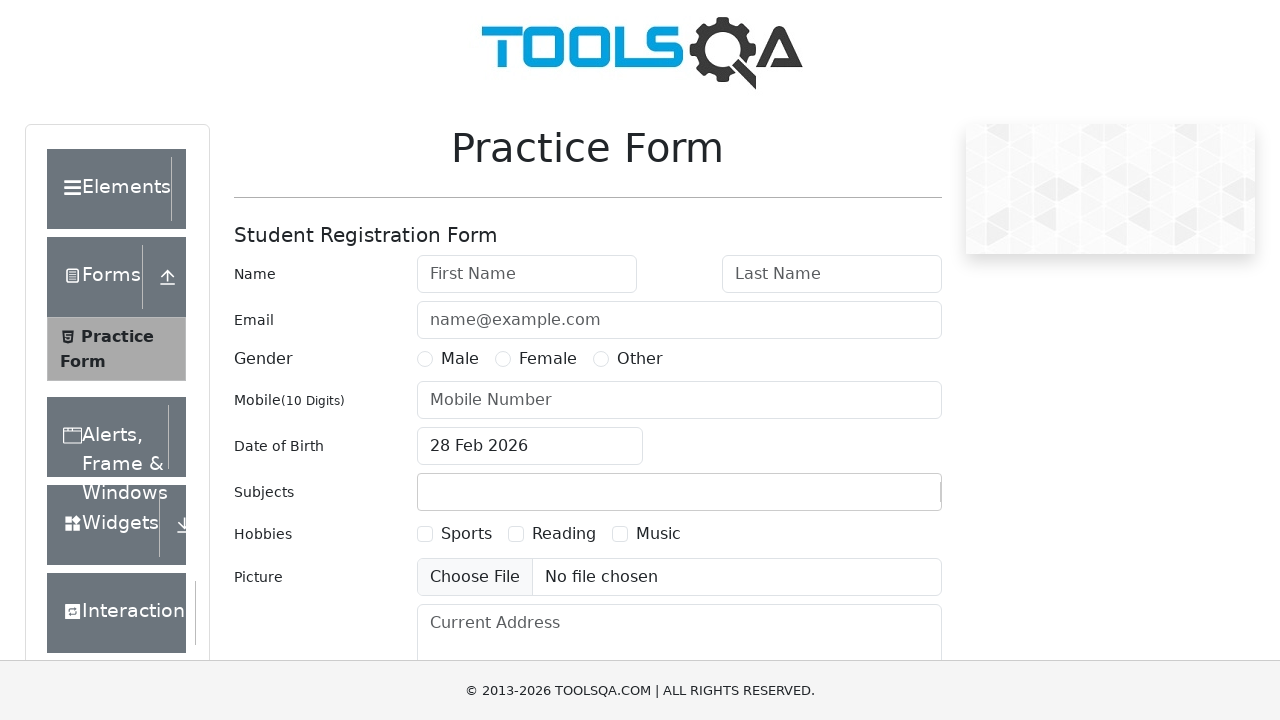

Filled first name field with 'Sarah' on #firstName
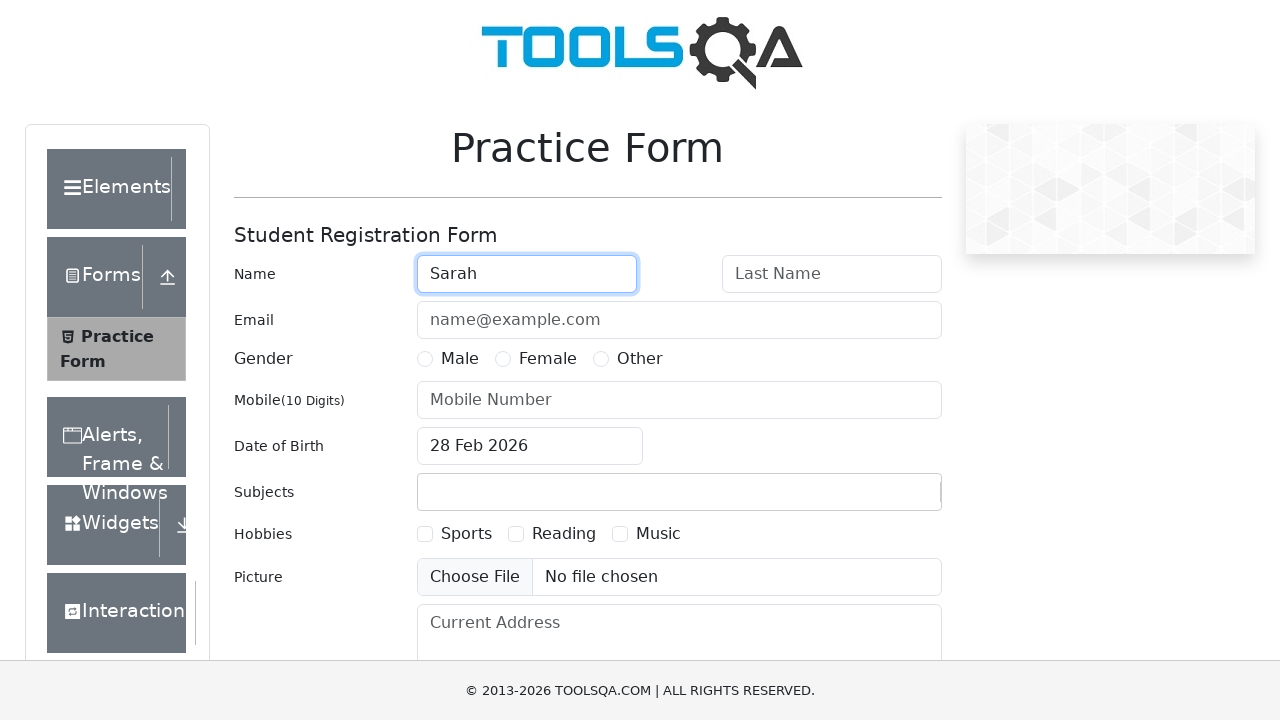

Filled last name field with 'Mitchell' on #lastName
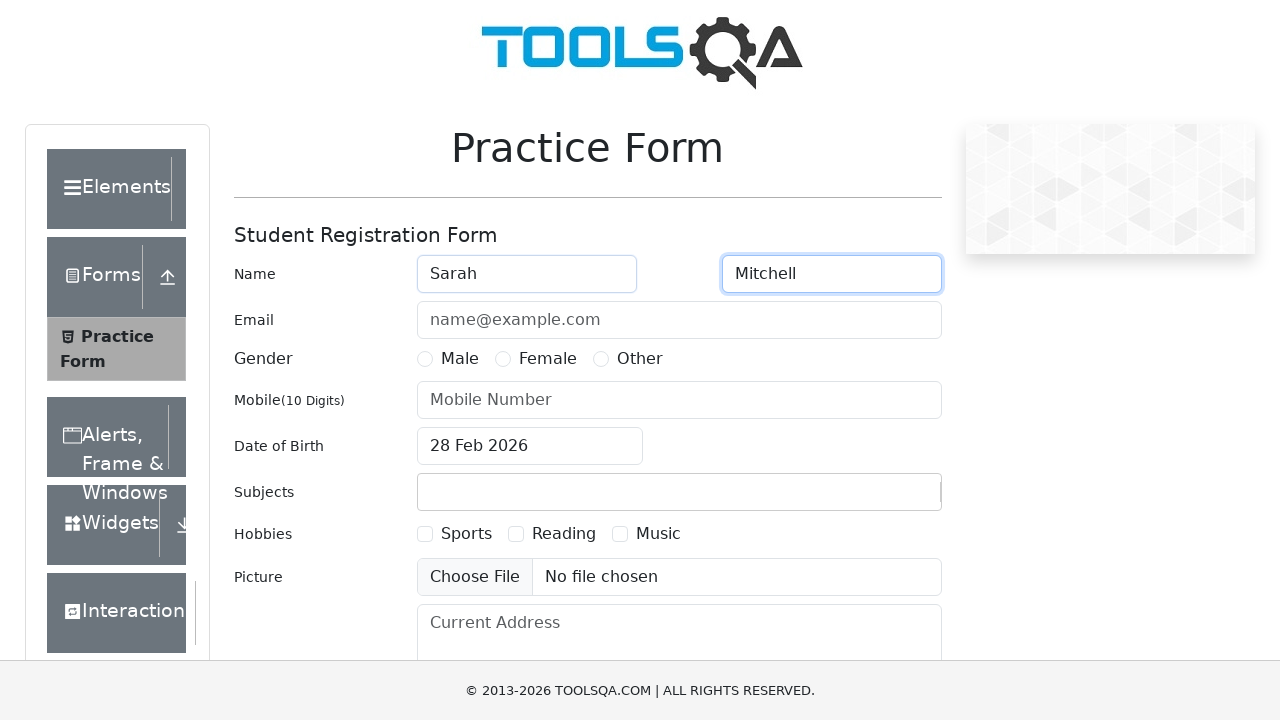

Filled email field with 'sarah.mitchell@example.com' on #userEmail
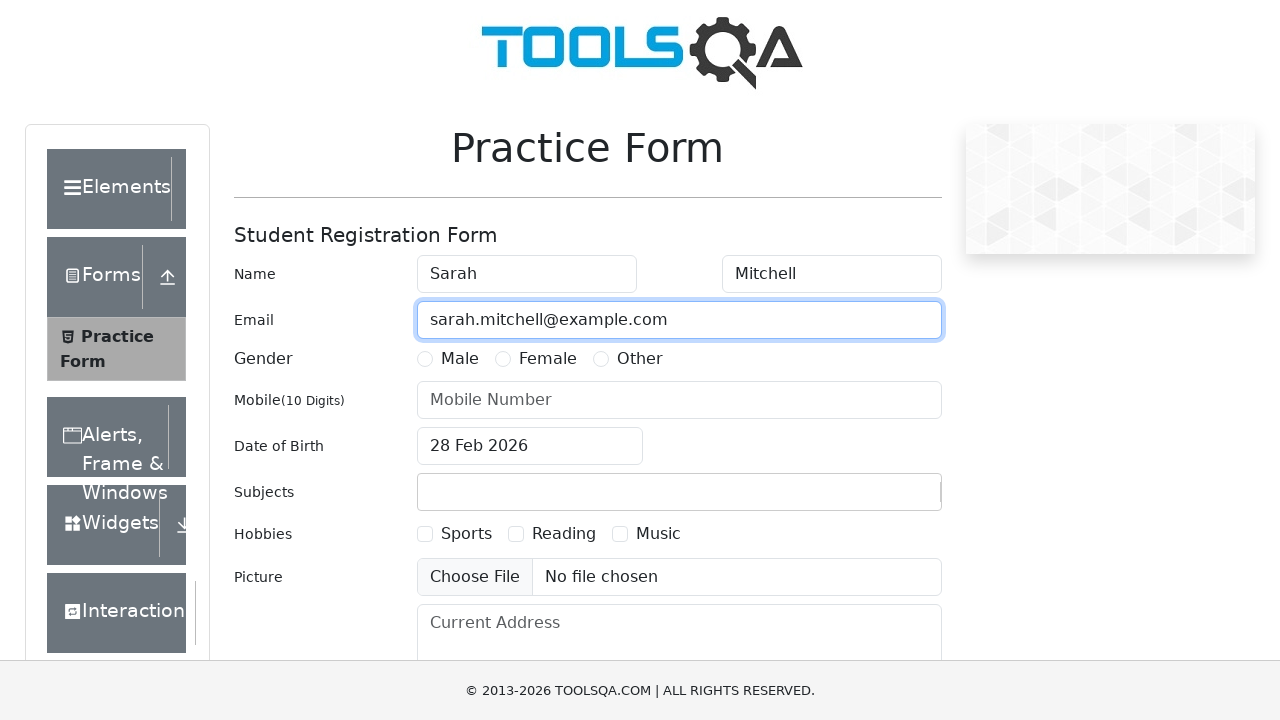

Filled phone number field with '5551234567' on #userNumber
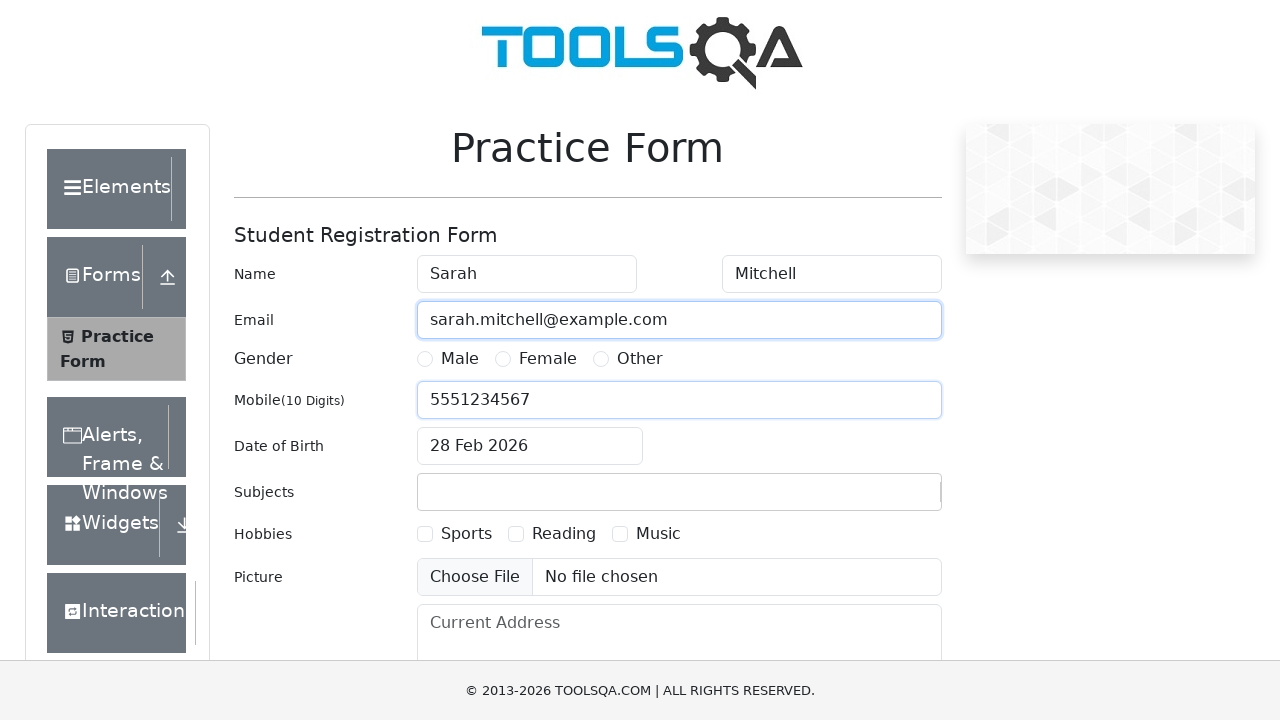

Clicked on date of birth input field at (530, 446) on #dateOfBirthInput
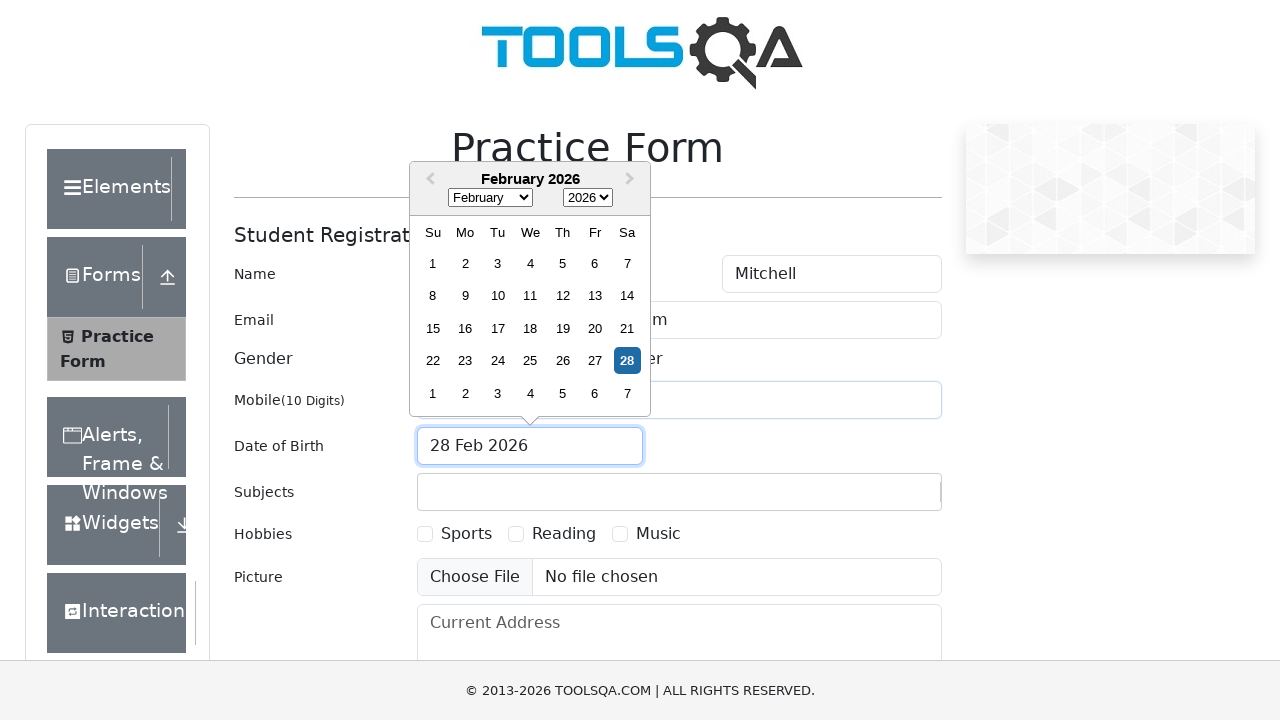

Selected all text in date of birth field
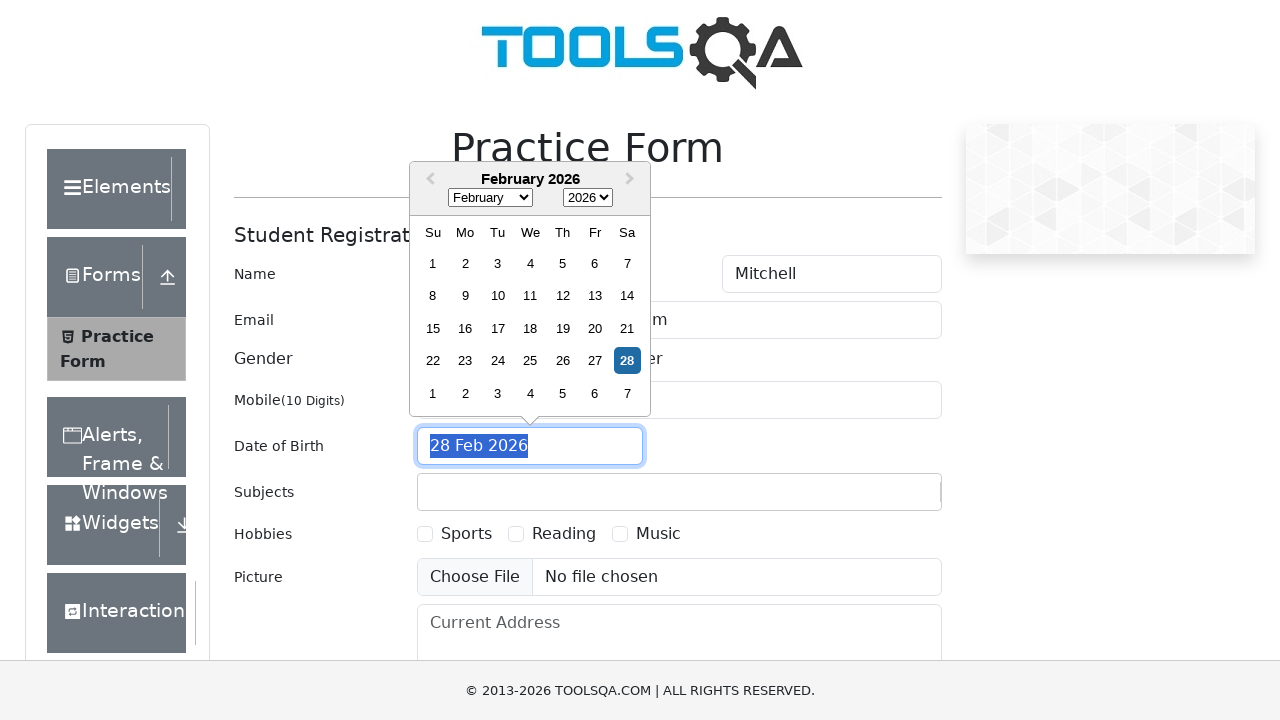

Typed date of birth '15 Mar 1995'
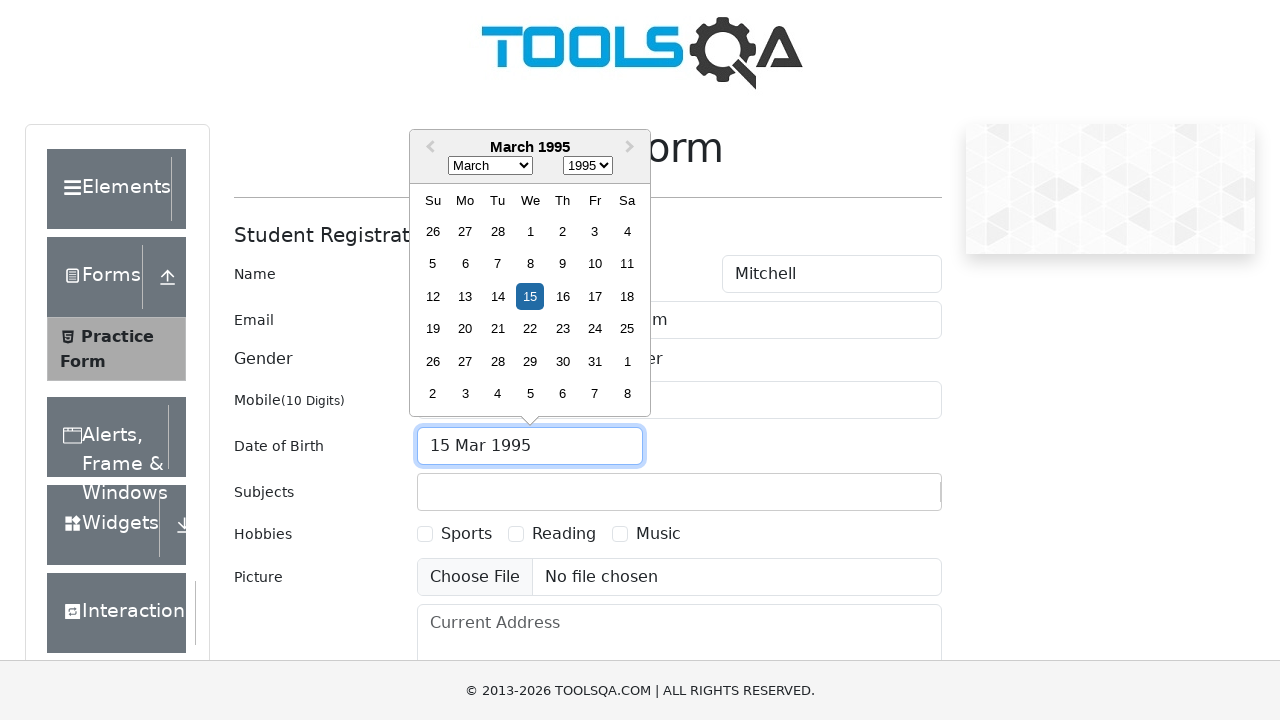

Pressed Enter to confirm date of birth
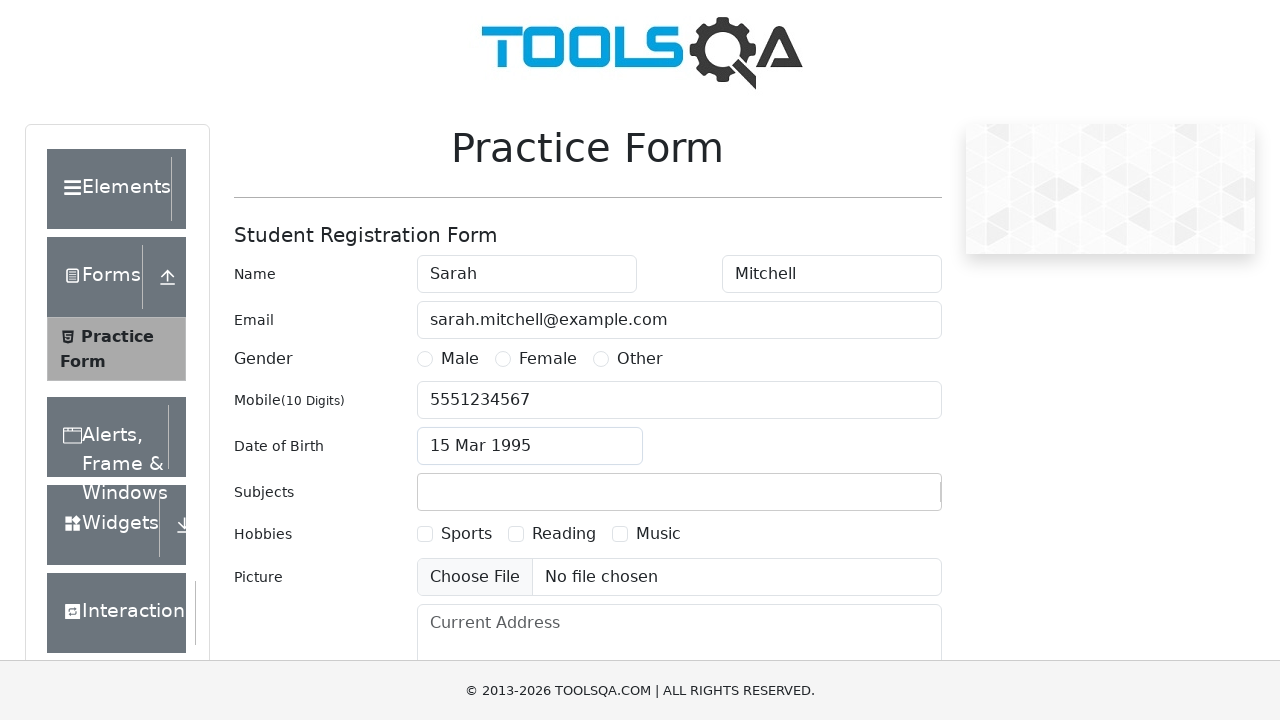

Clicked on subjects container at (679, 492) on #subjectsContainer
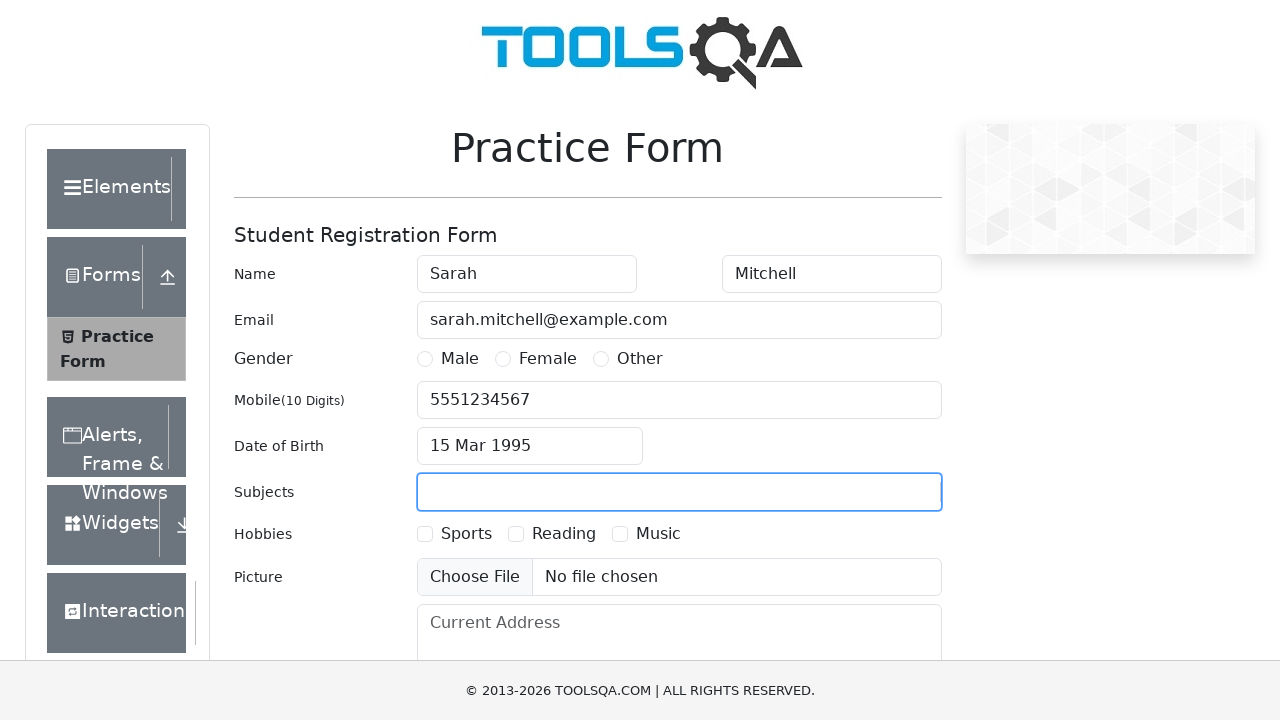

Typed 'Computer Science' in subjects field
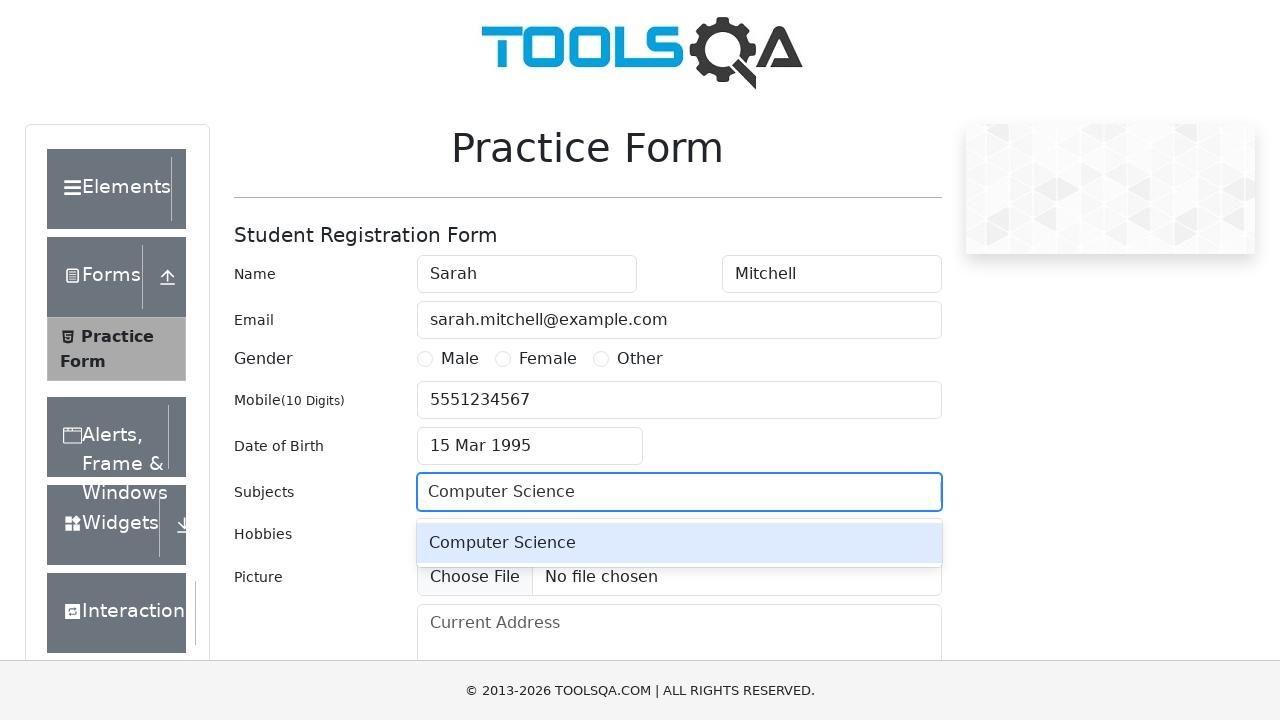

Pressed Enter to confirm subject selection
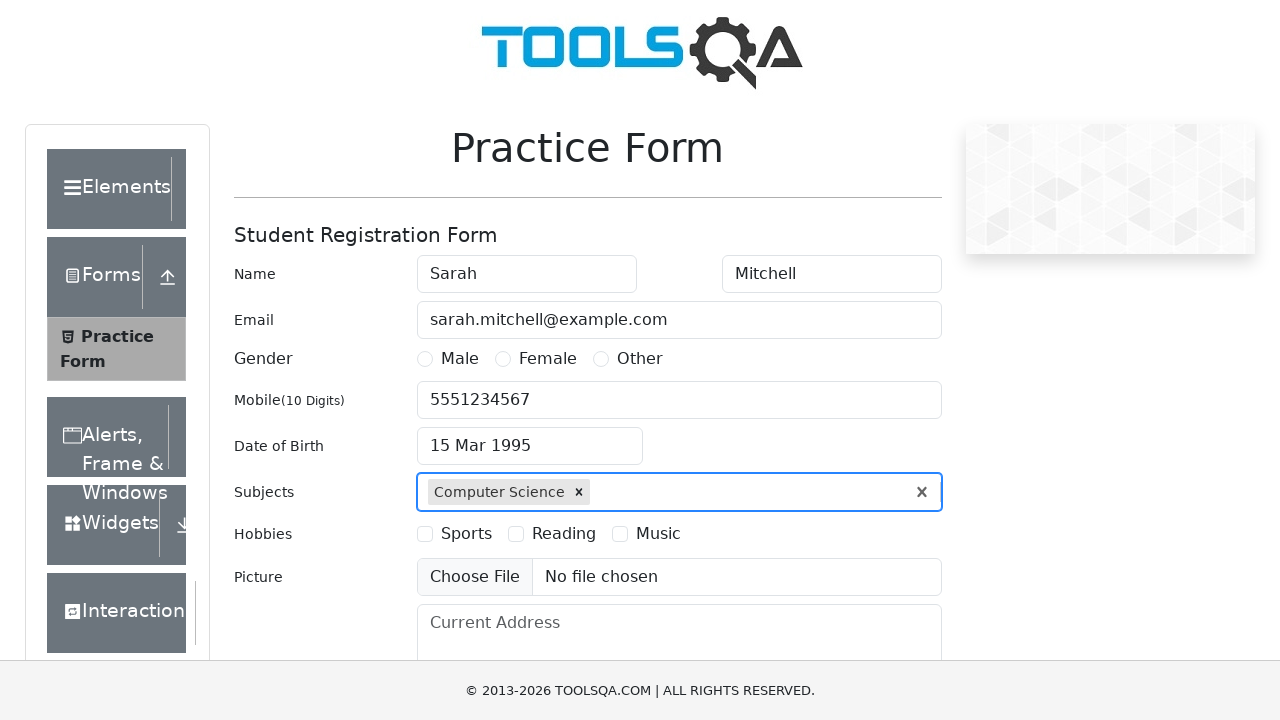

Filled current address field with '789 Pine Road, Chicago, IL 60601' on #currentAddress
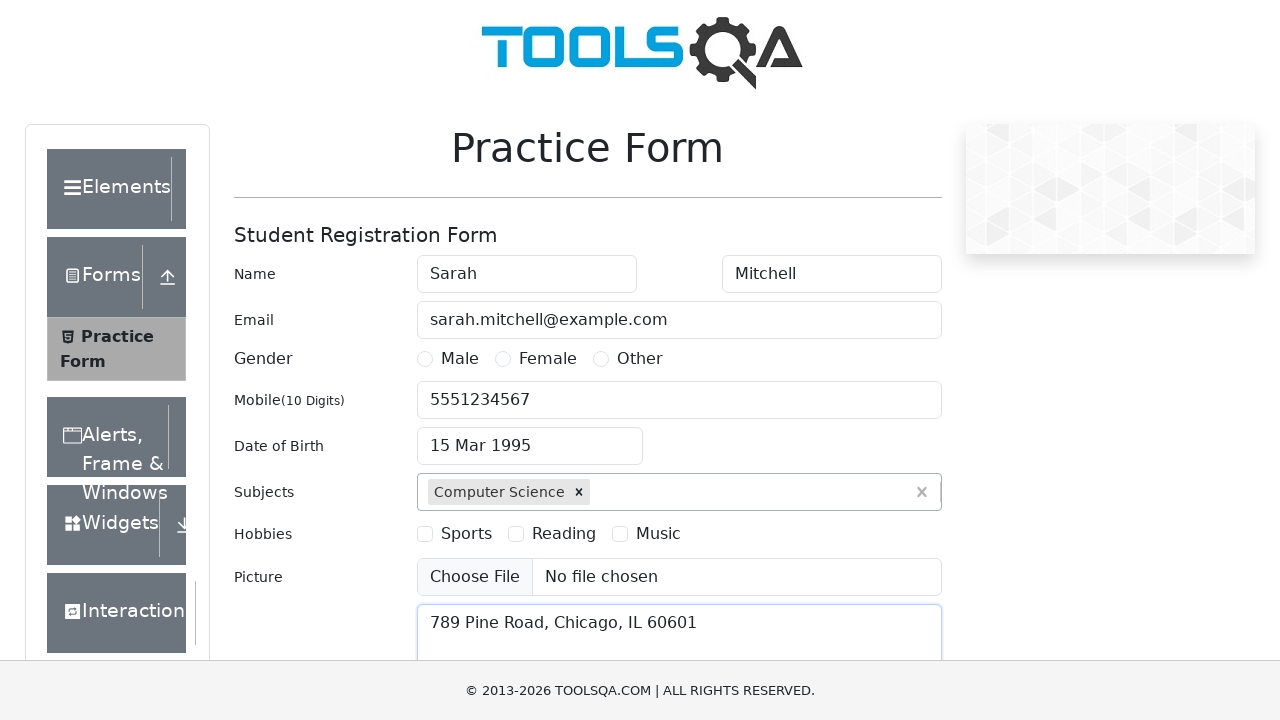

Selected Male gender option at (460, 359) on label[for='gender-radio-1']
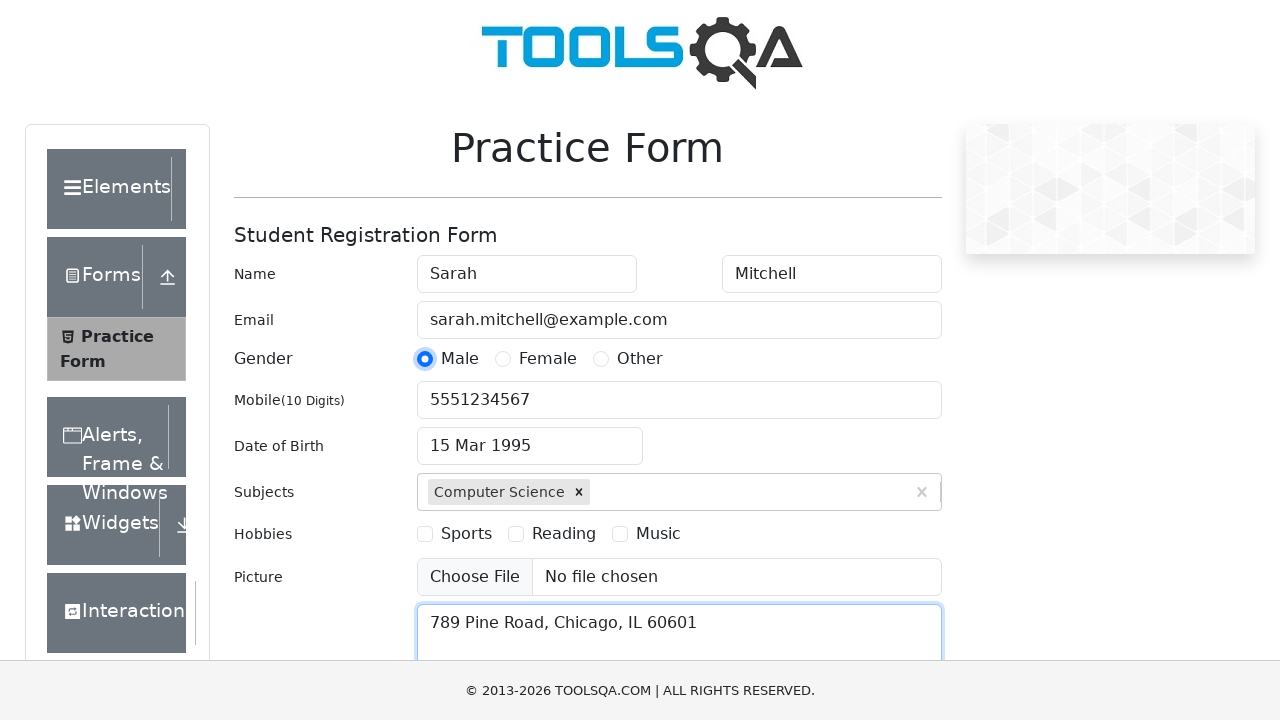

Selected first hobby checkbox at (466, 534) on label[for='hobbies-checkbox-1']
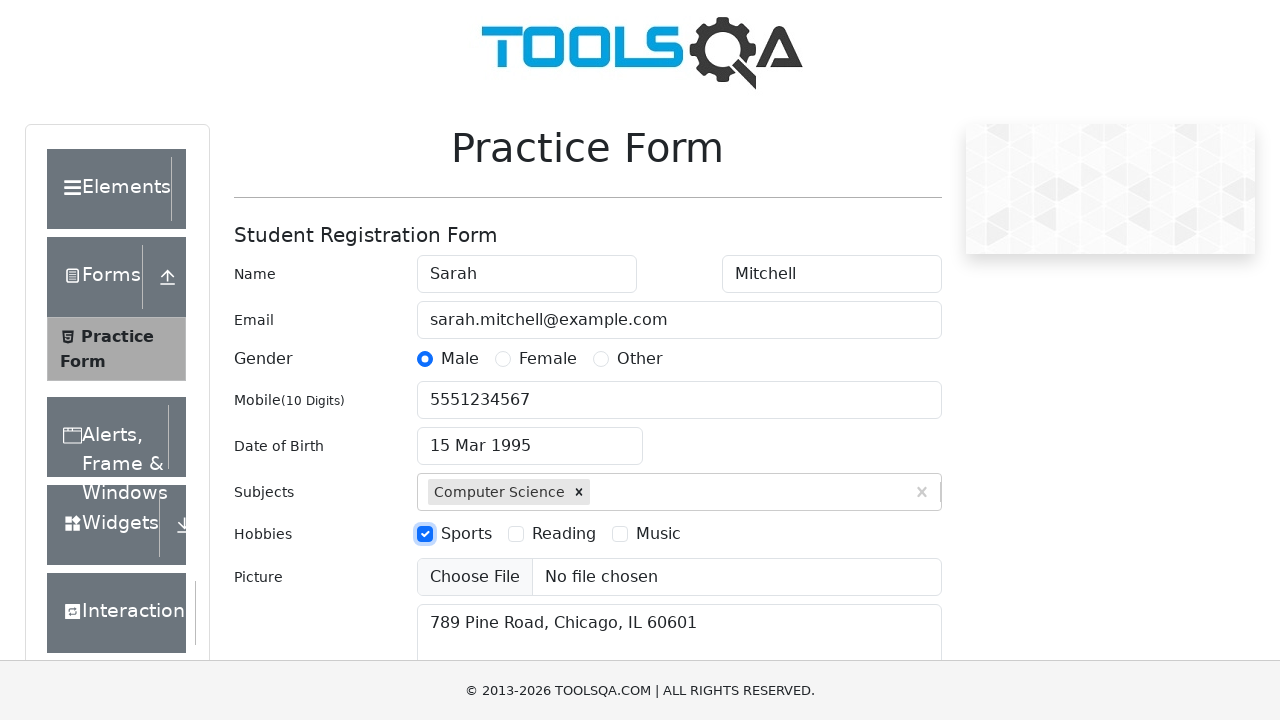

Selected third hobby checkbox at (658, 534) on label[for='hobbies-checkbox-3']
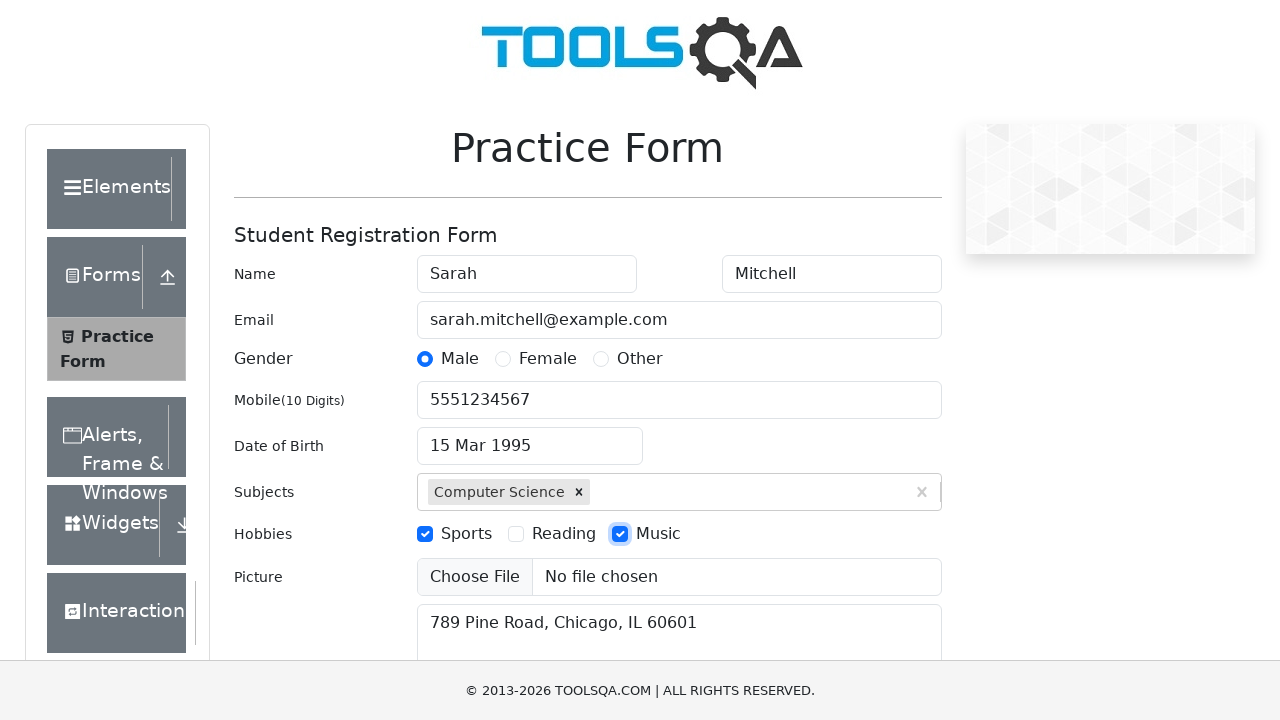

Scrolled to state dropdown element
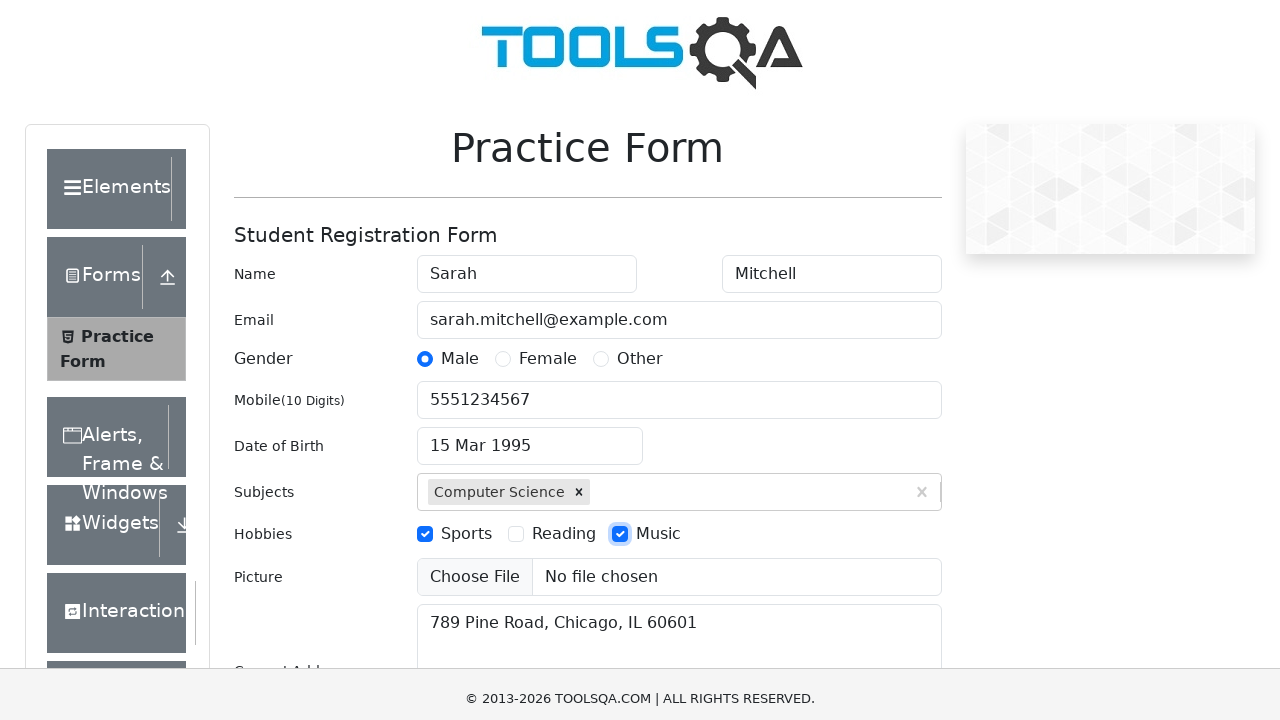

Clicked on state dropdown at (527, 437) on #state
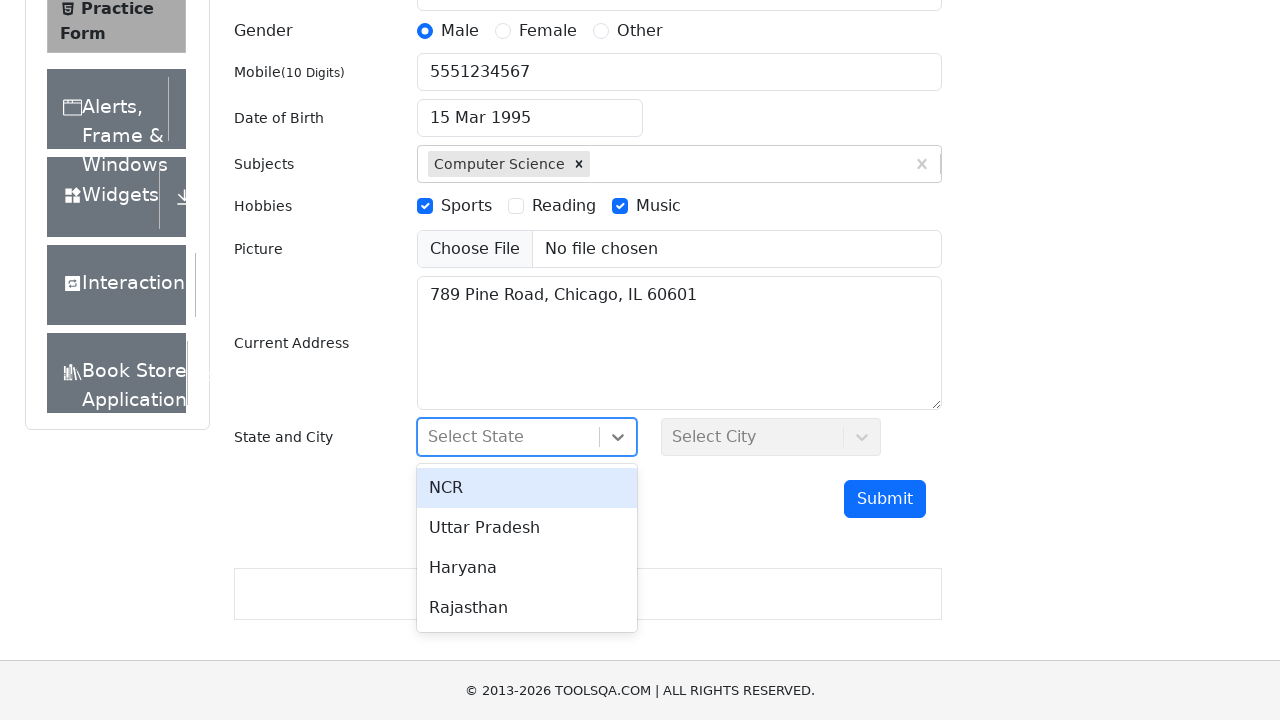

Selected 'Haryana' from state dropdown at (527, 568) on xpath=//div[contains(text(),'Haryana')]
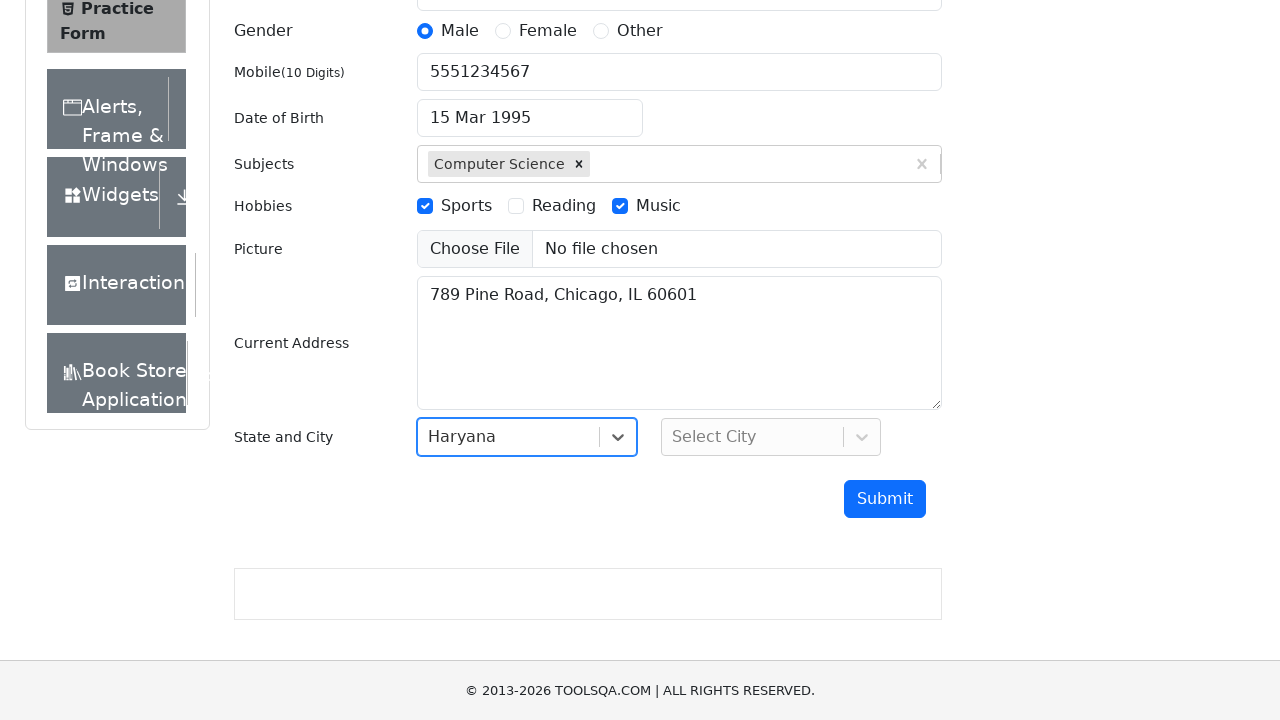

Clicked Submit button to complete form submission at (885, 499) on #submit
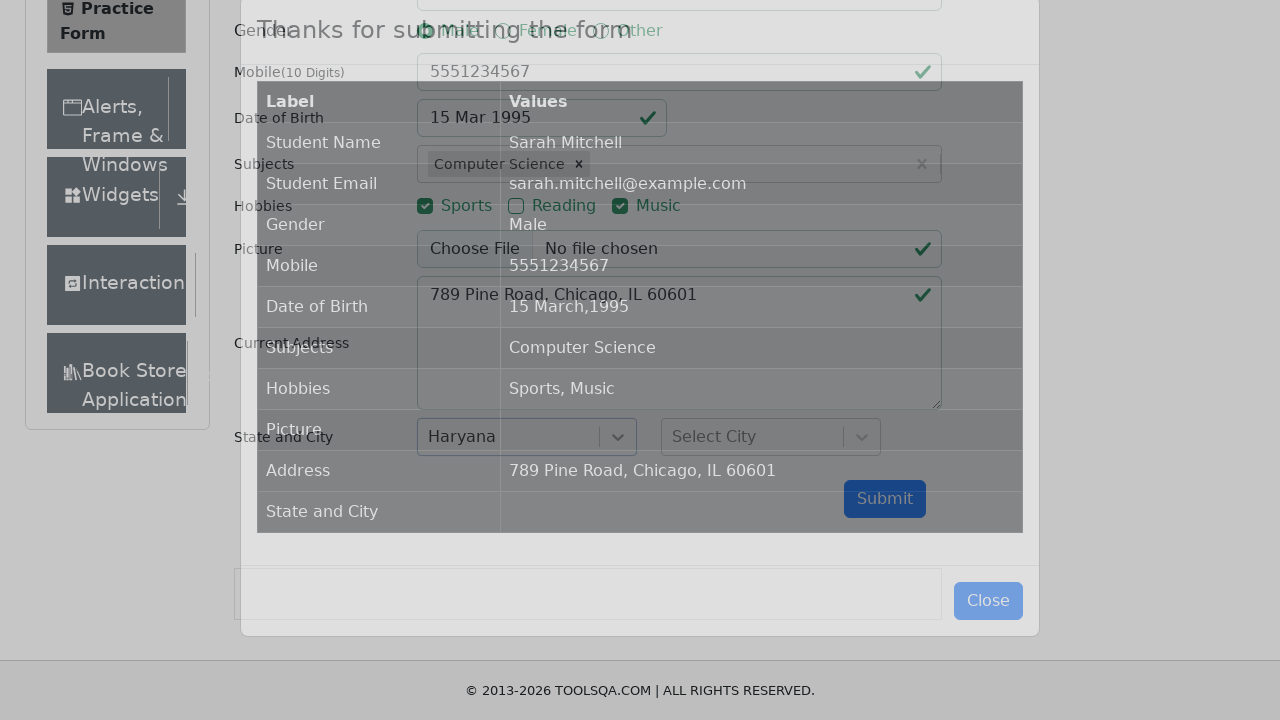

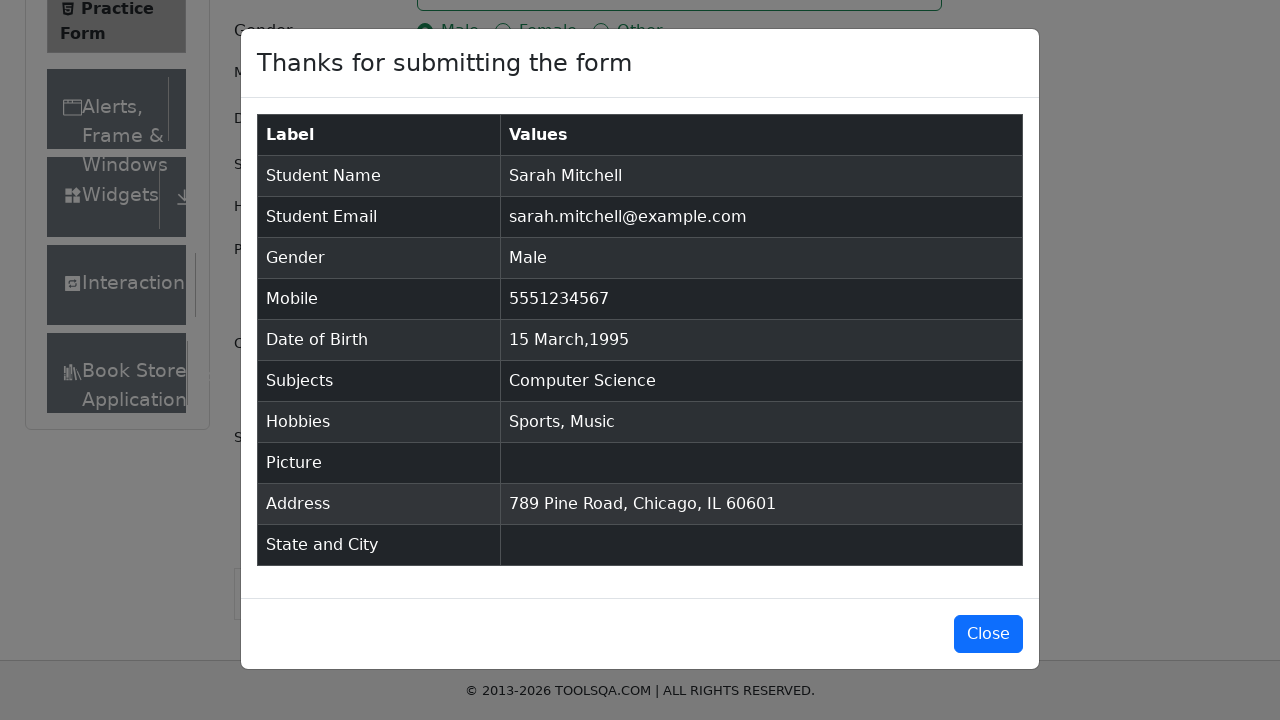